Navigates to Bewakoof website, clicks on Men section, and verifies the page title displays "Men Clothing"

Starting URL: https://www.bewakoof.com/

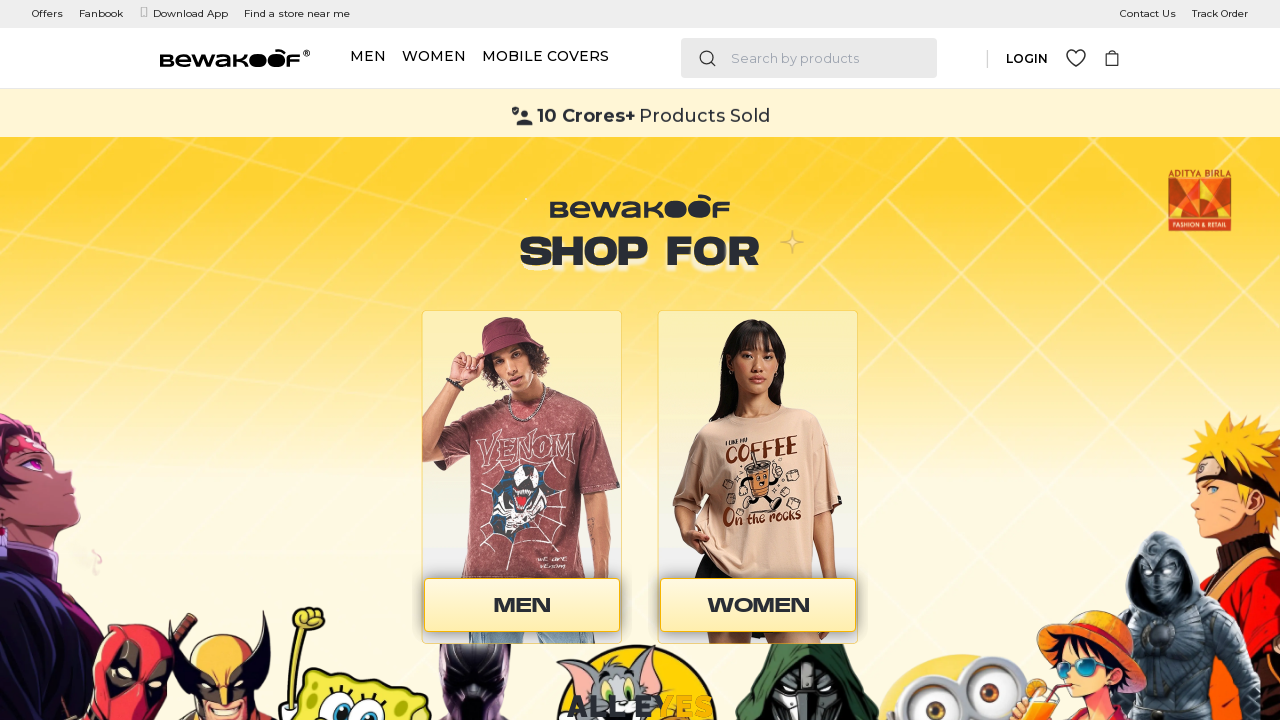

Navigated to Bewakoof homepage
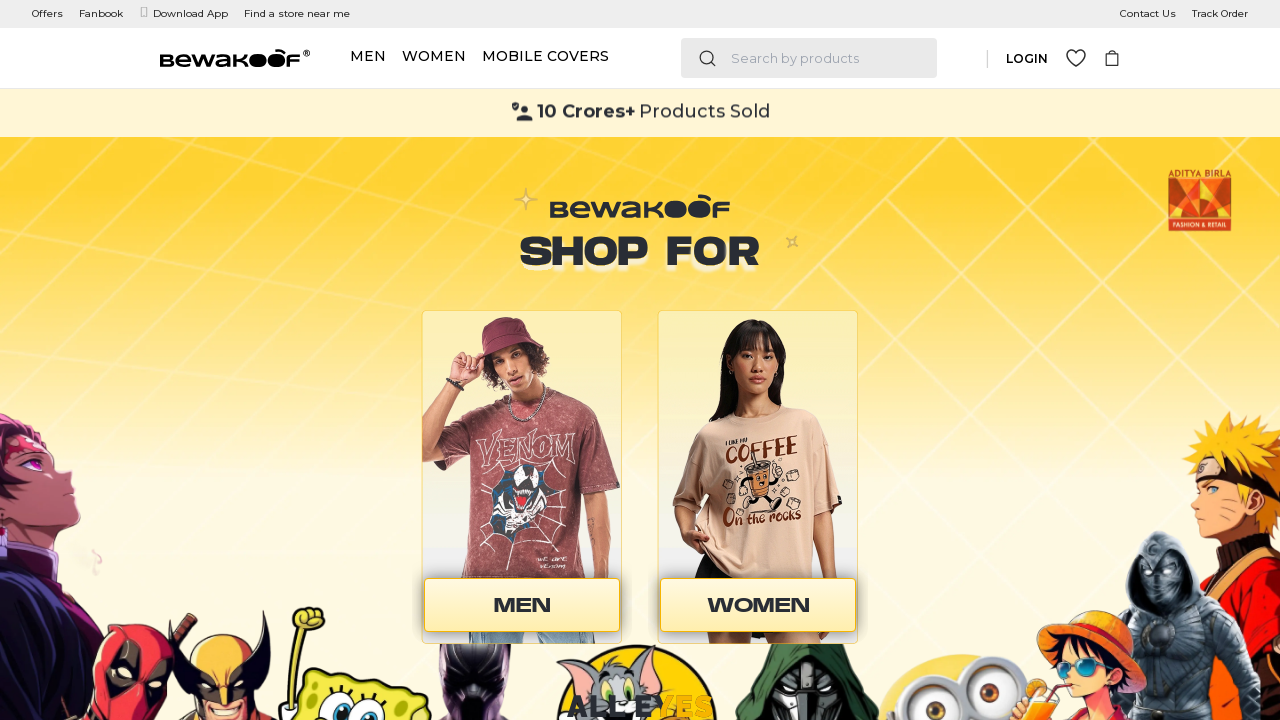

Clicked on Men section at (368, 56) on text=Men
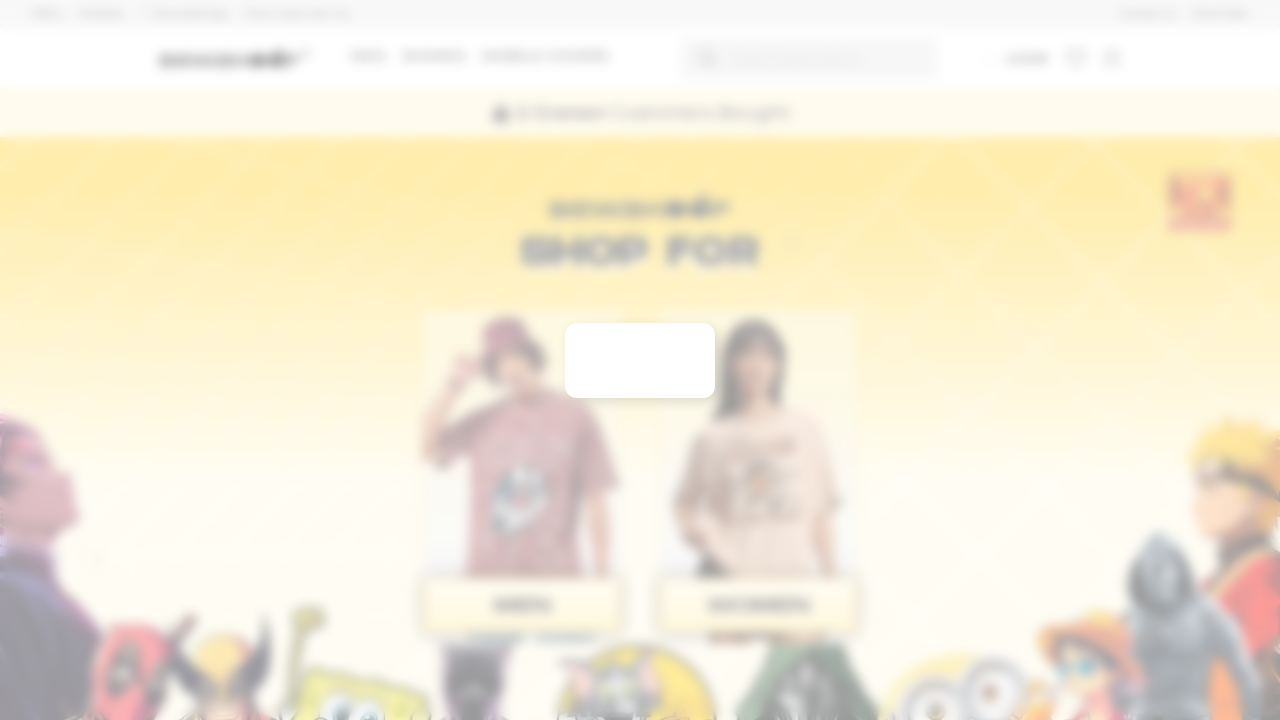

Page loaded and network idle state reached
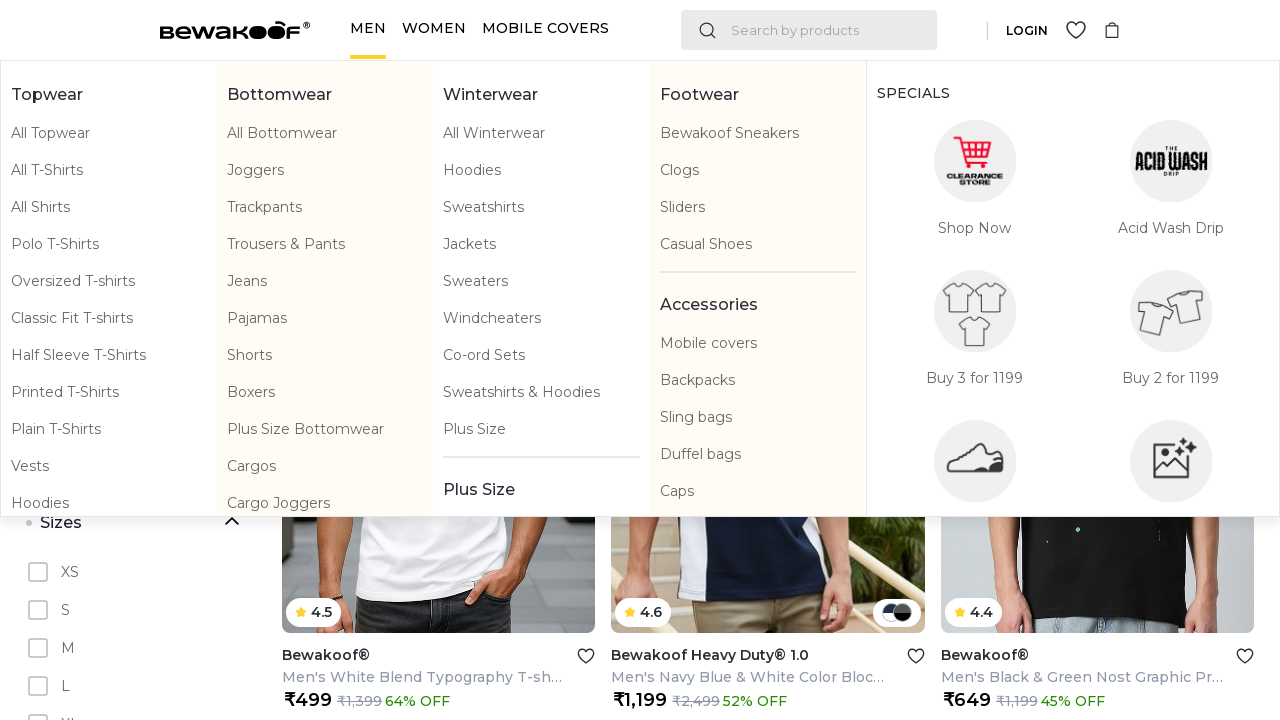

Verified 'Men Clothing' heading is present on the page
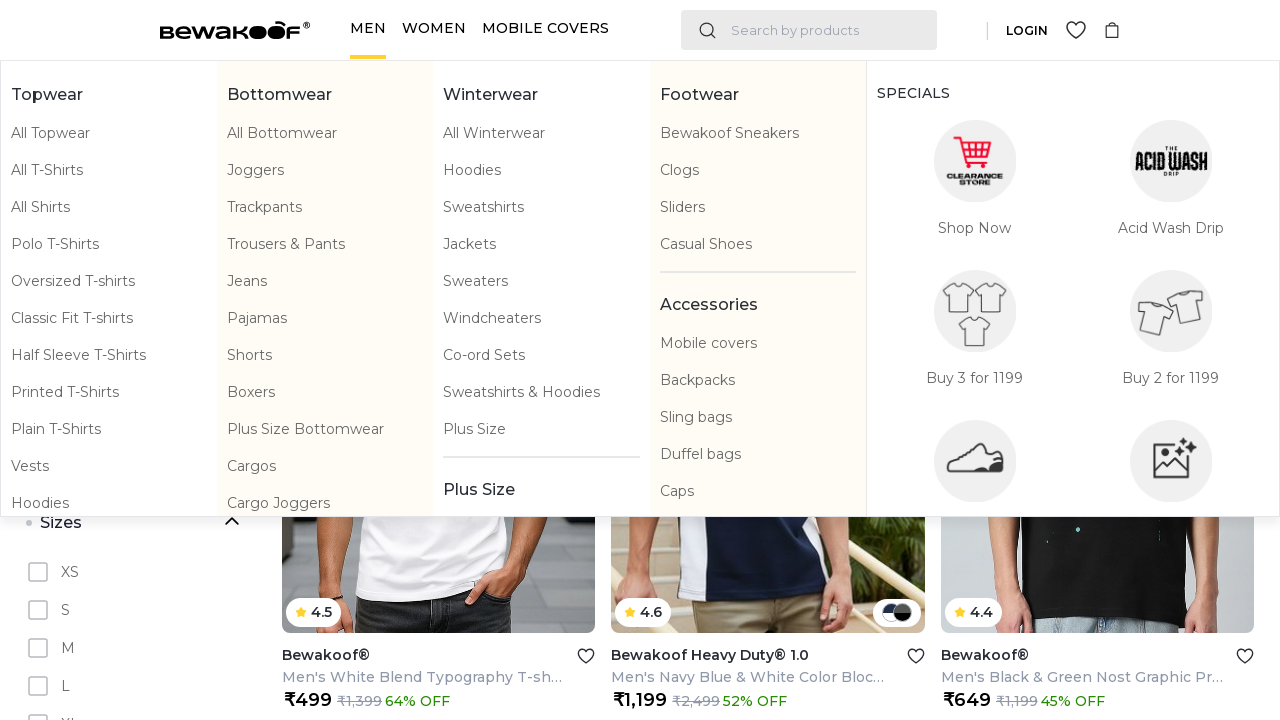

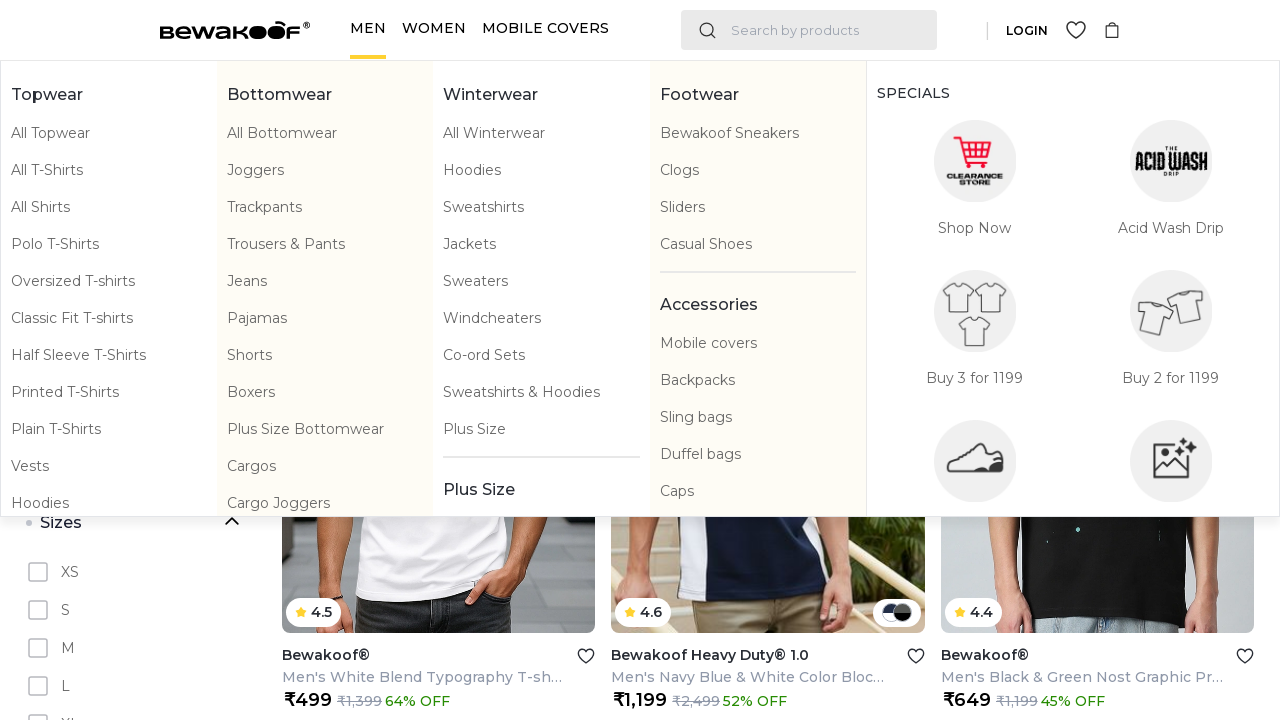